Tests a JavaScript prompt dialog by clicking a button that triggers it, entering text, accepting it, and verifying the entered text appears in the result.

Starting URL: https://the-internet.herokuapp.com/javascript_alerts

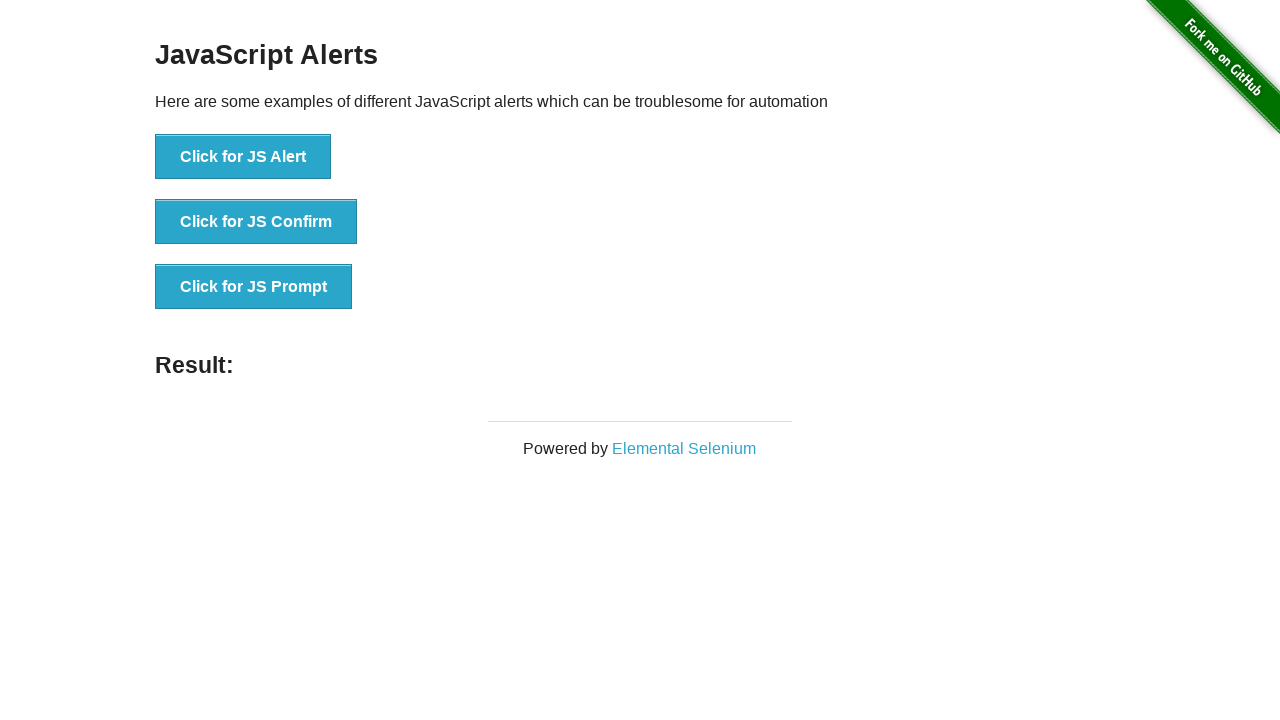

Set up dialog handler to accept prompt with 'hello'
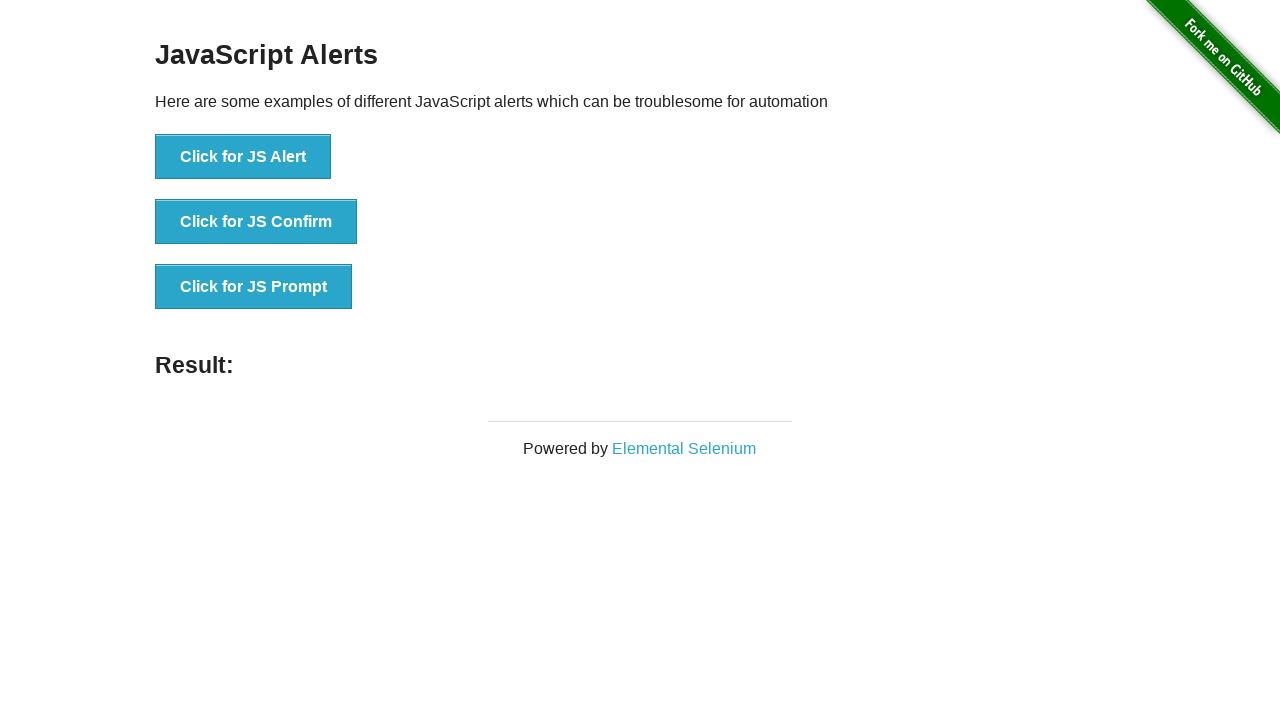

Clicked button to trigger JavaScript prompt dialog at (254, 287) on xpath=//*[@id='content']/div/ul/li[3]/button
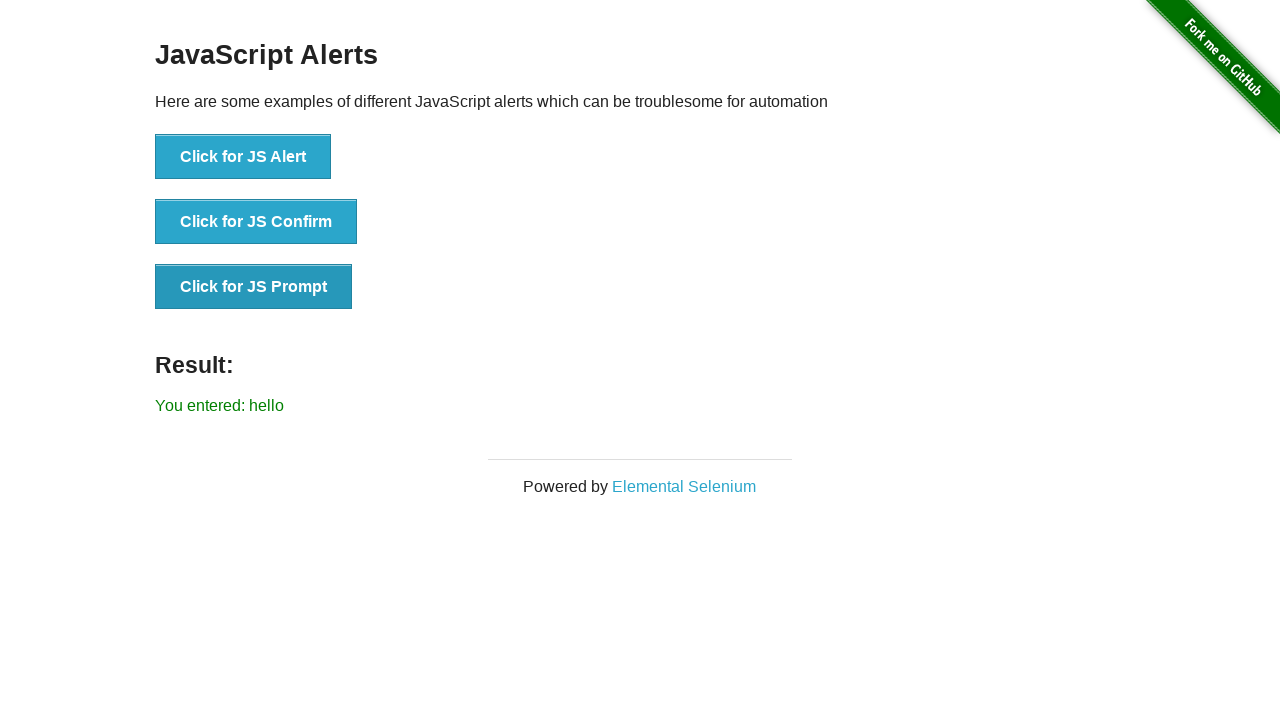

Result element appeared after accepting prompt
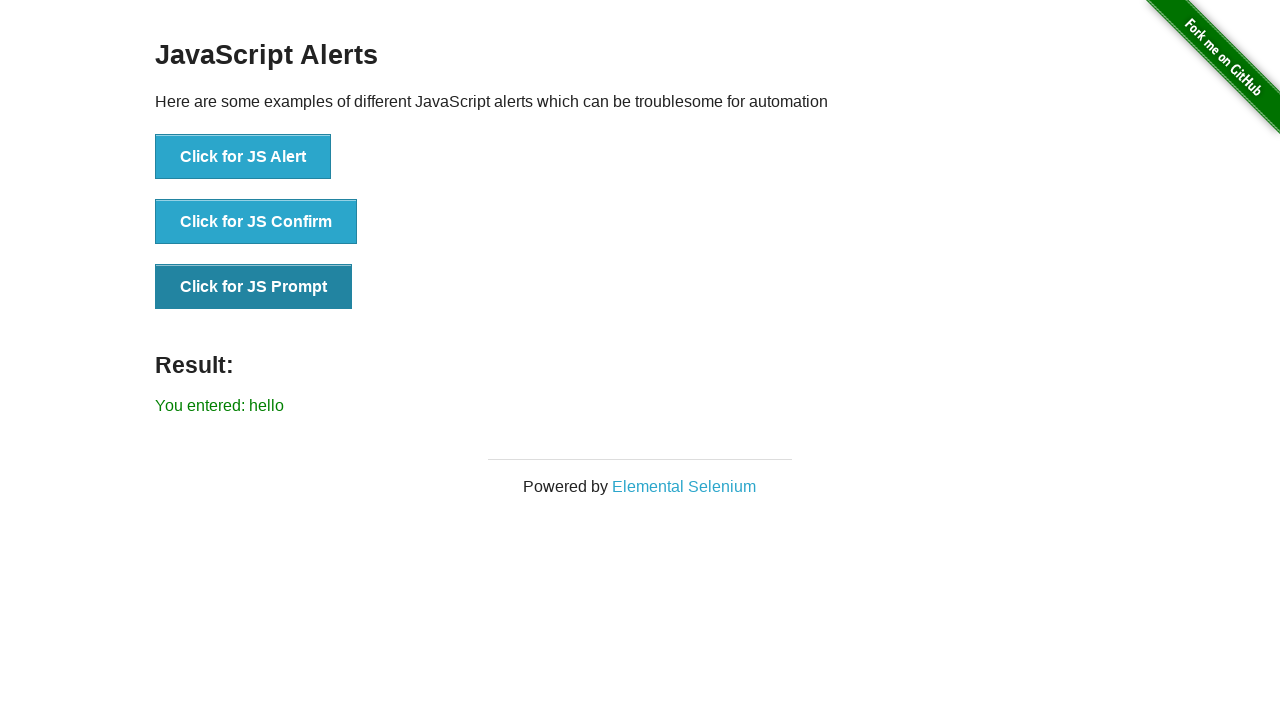

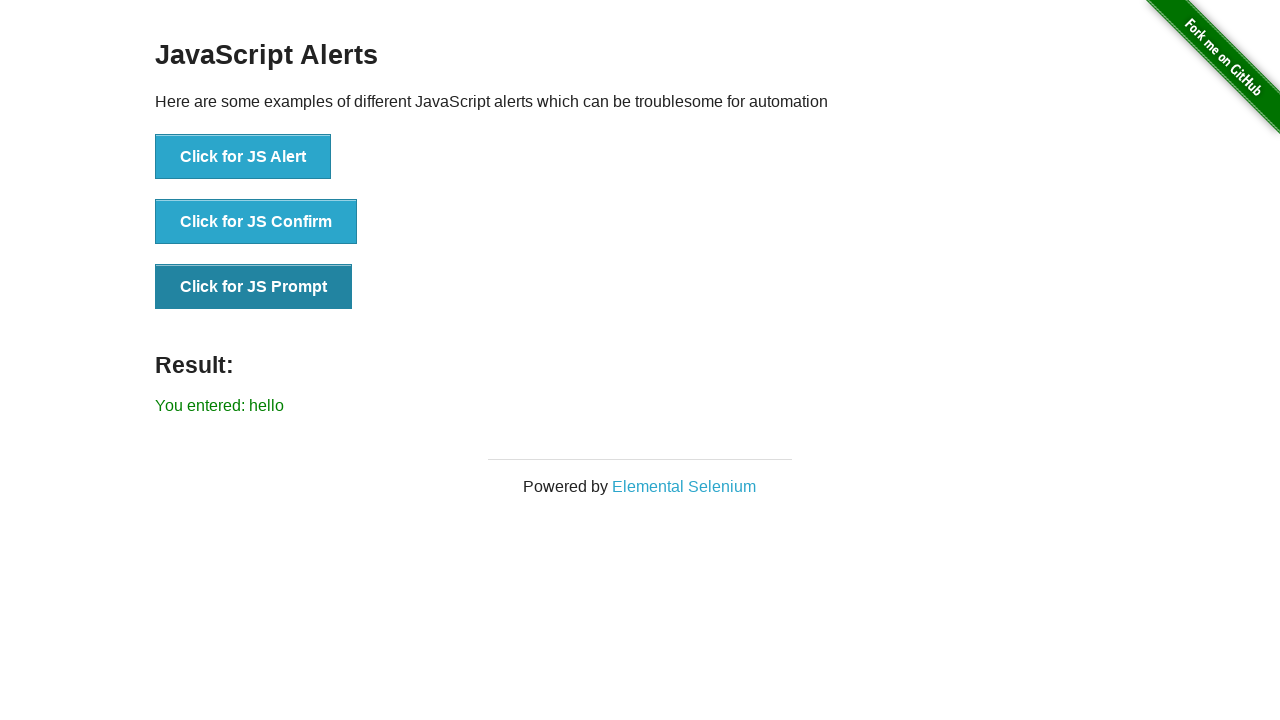